Navigates to an LMS website, clicks on "All Courses" link, selects the first available course, and attempts to enroll if an enrollment button is present

Starting URL: https://alchemy.hguy.co/lms

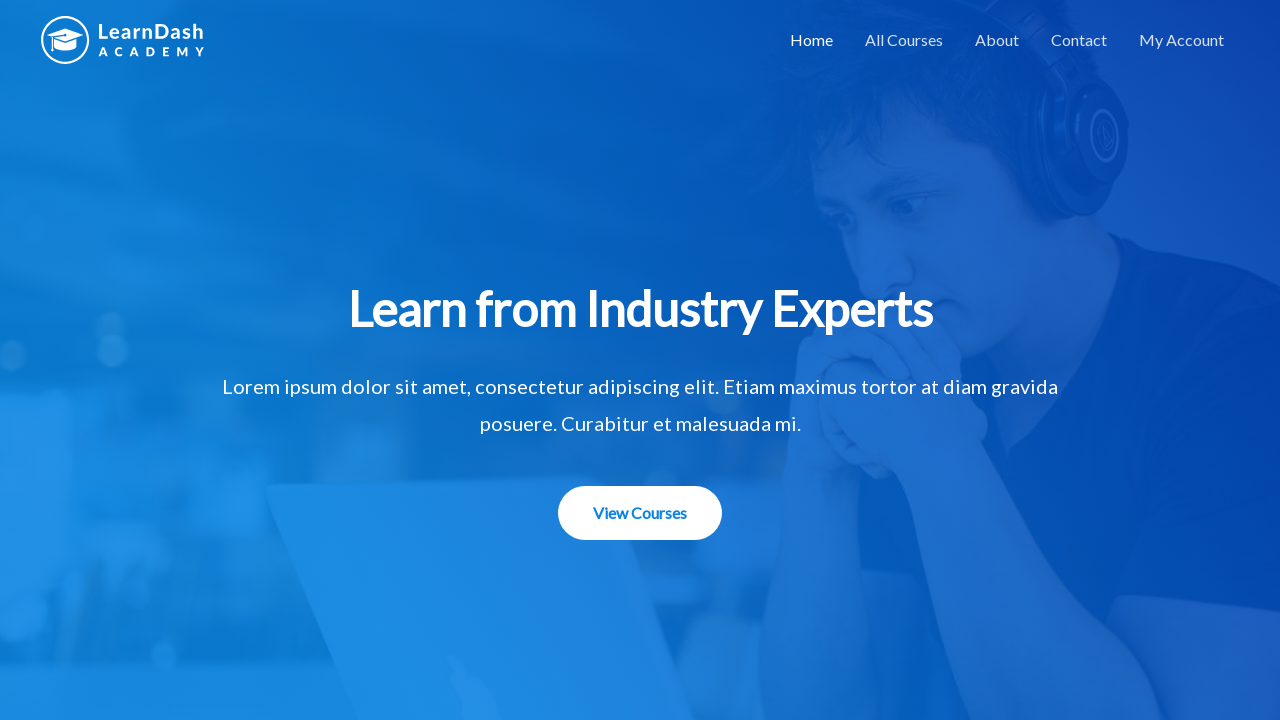

Clicked on 'All Courses' link at (904, 40) on xpath=//a[contains(text(),'All Courses')]
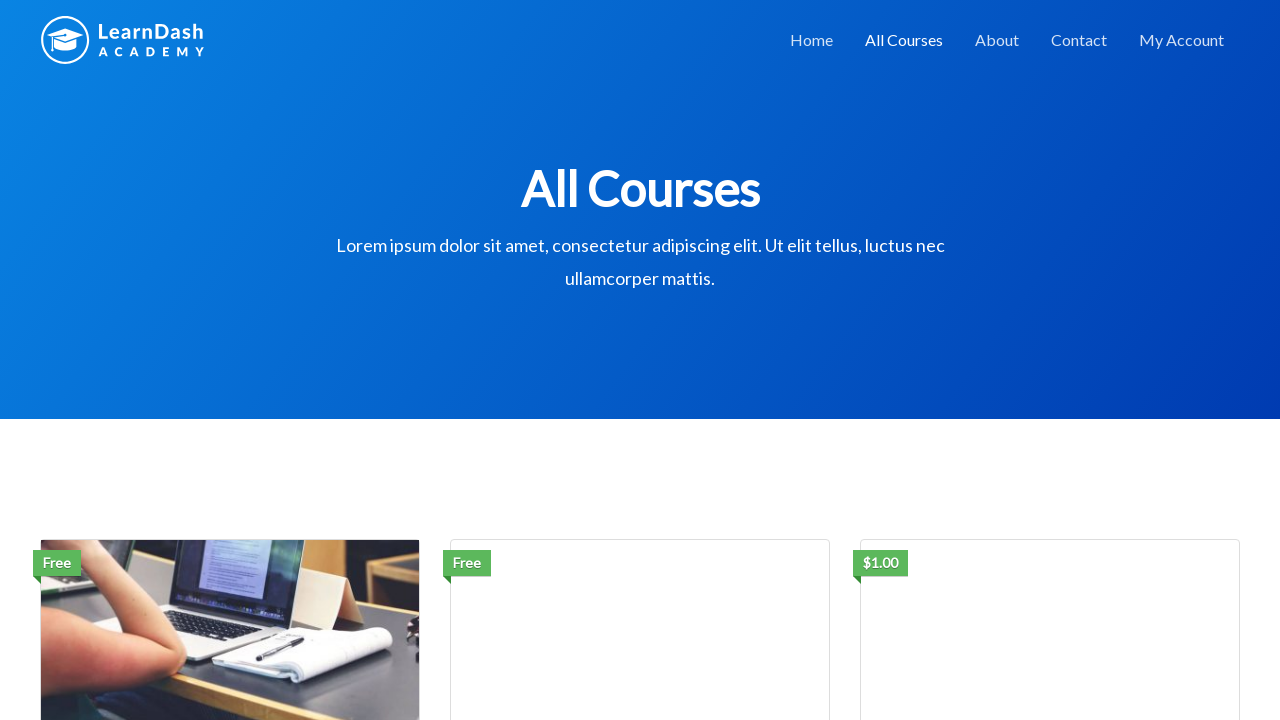

Clicked on the first available course at (230, 360) on (//a[@role='button'])[1]
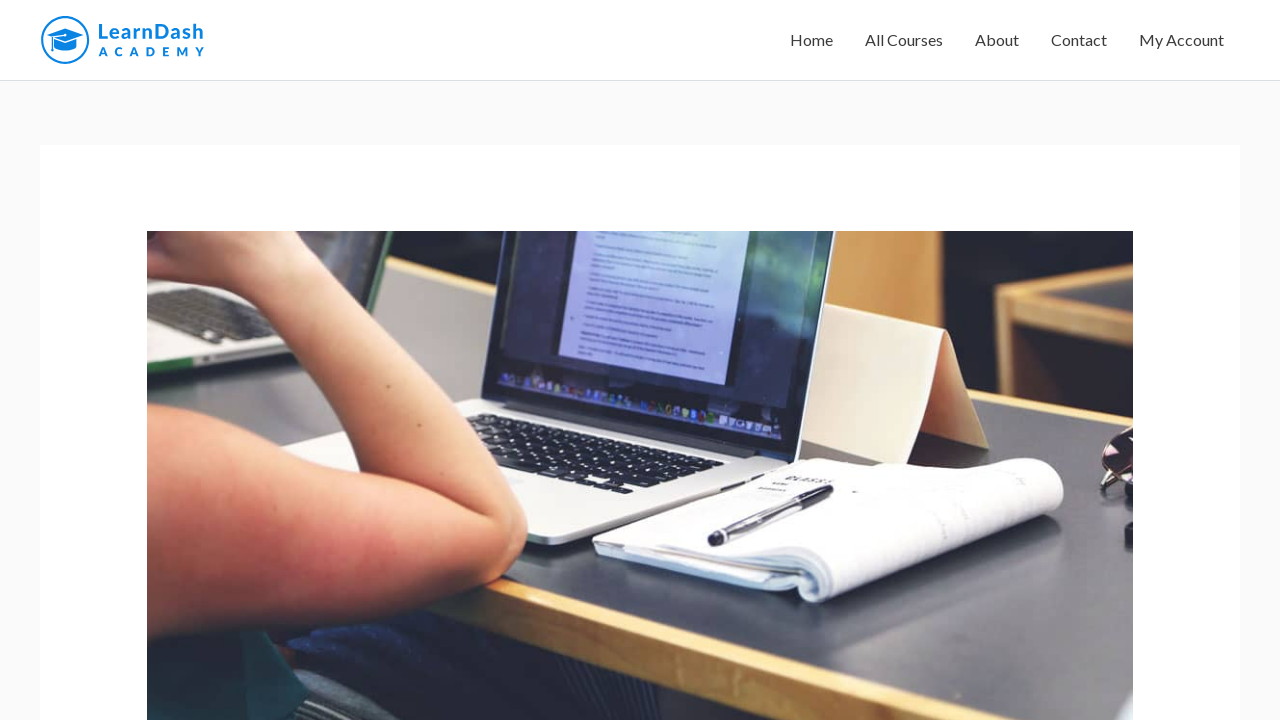

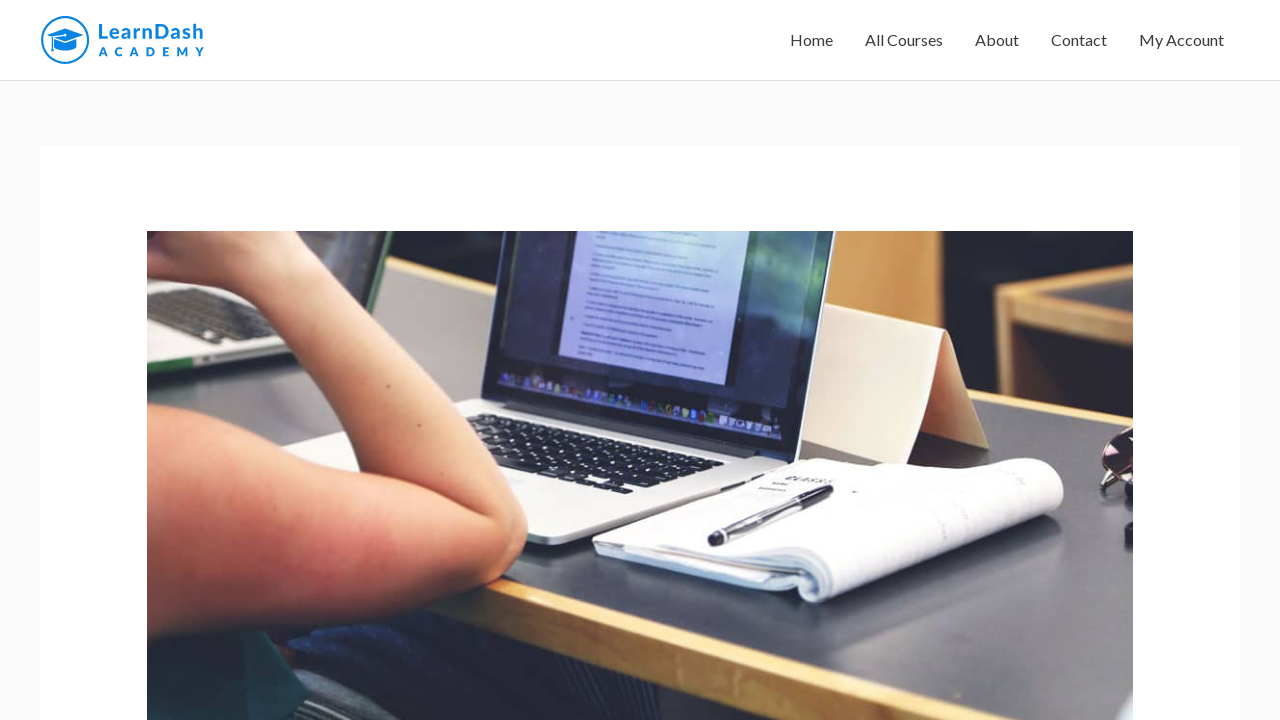